Tests drag and drop functionality by dragging a football element to two different drop zones and verifying the drop was successful

Starting URL: https://training-support.net/webelements/drag-drop

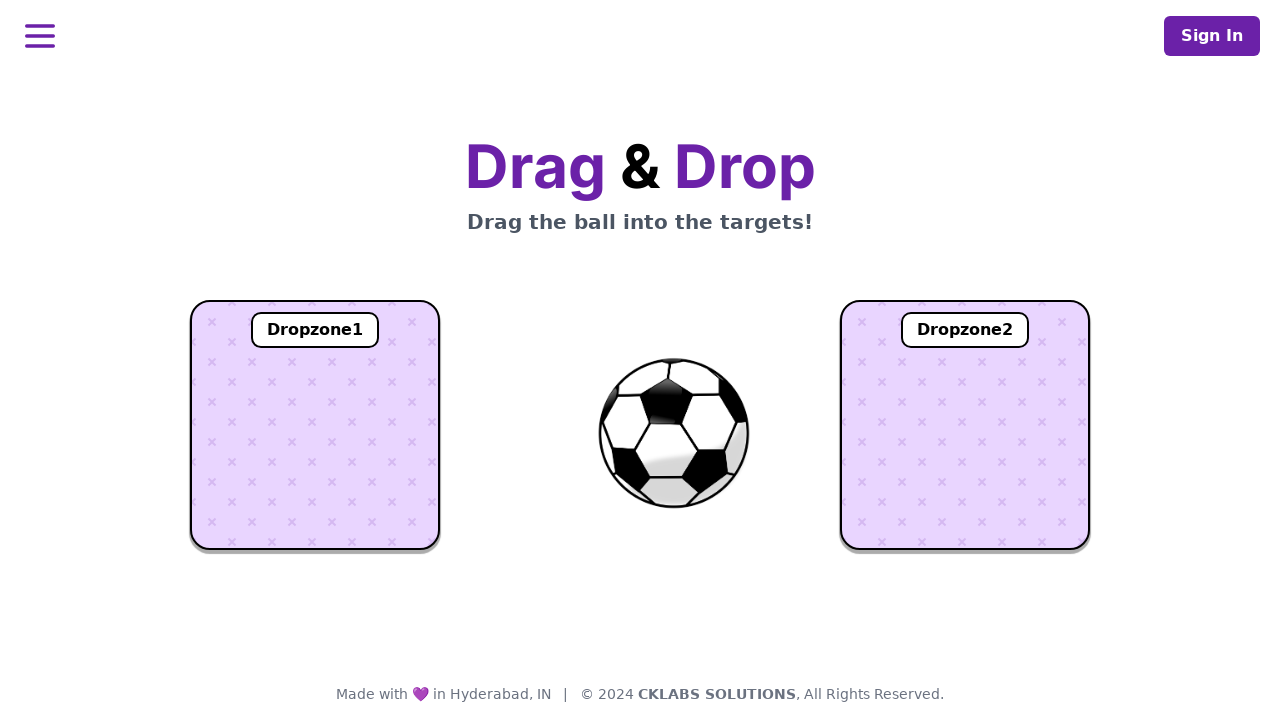

Located the football element
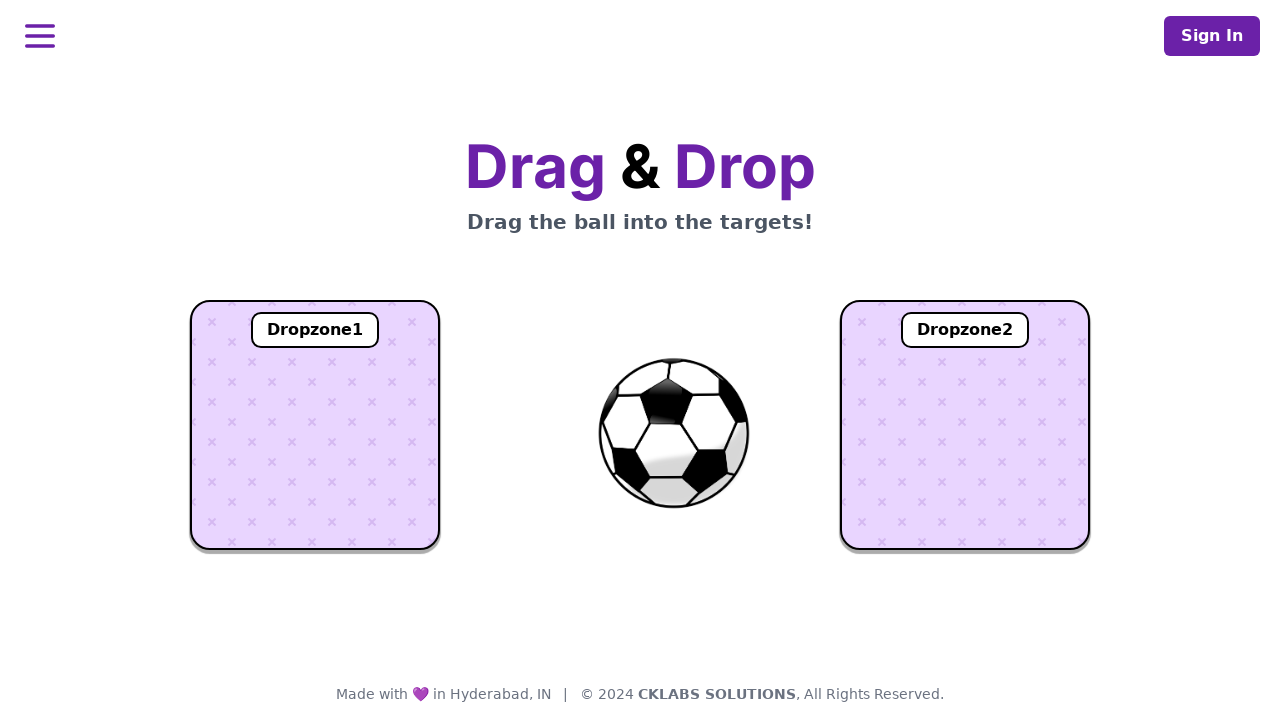

Located dropzone1
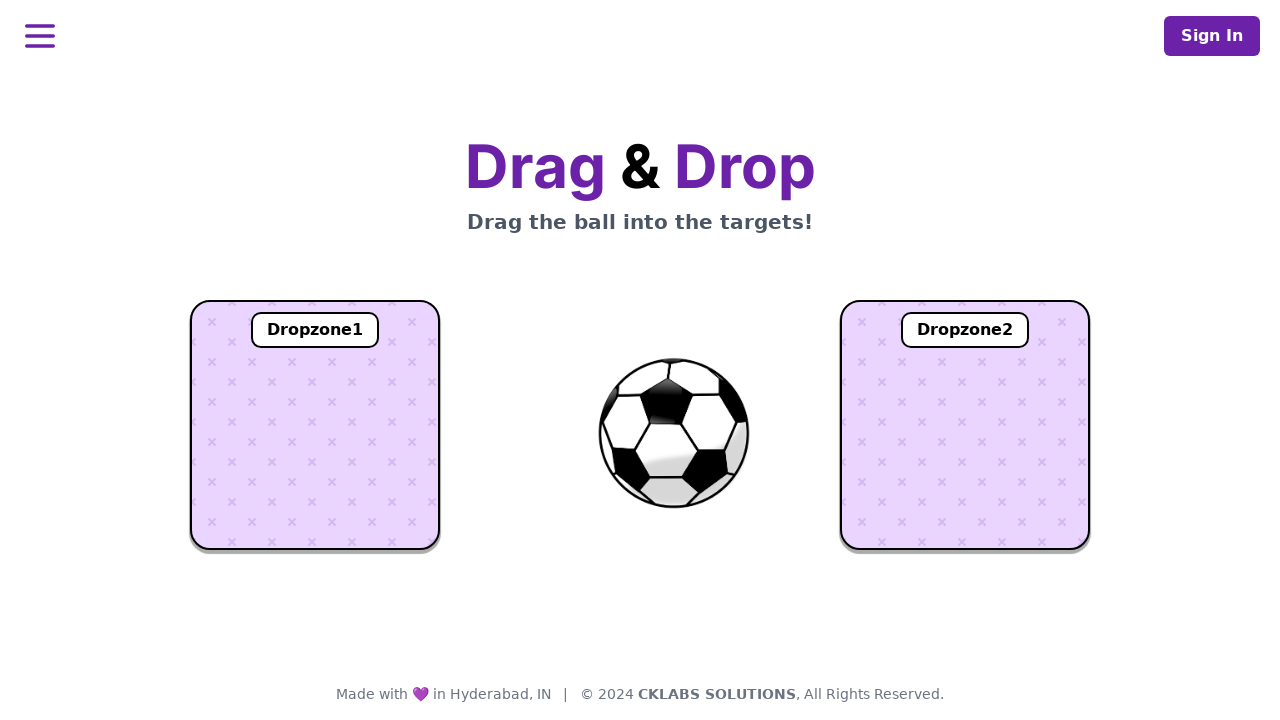

Located dropzone2
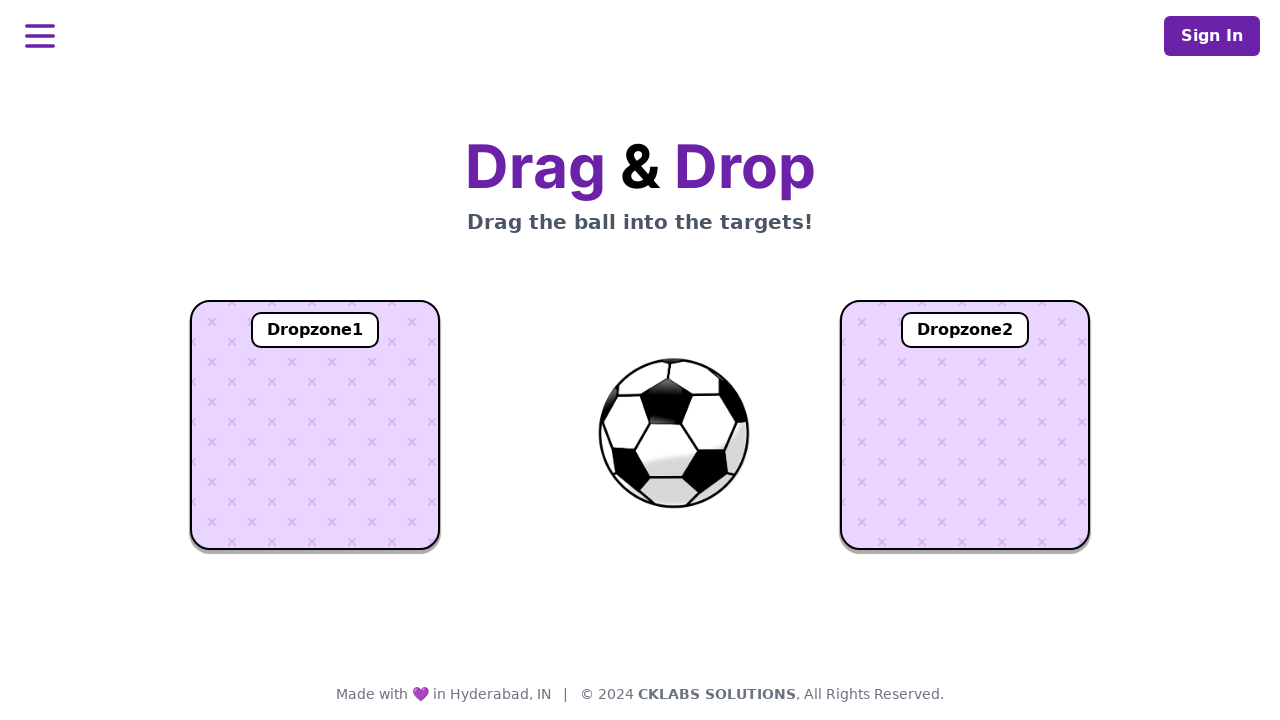

Dragged football to dropzone1 at (315, 425)
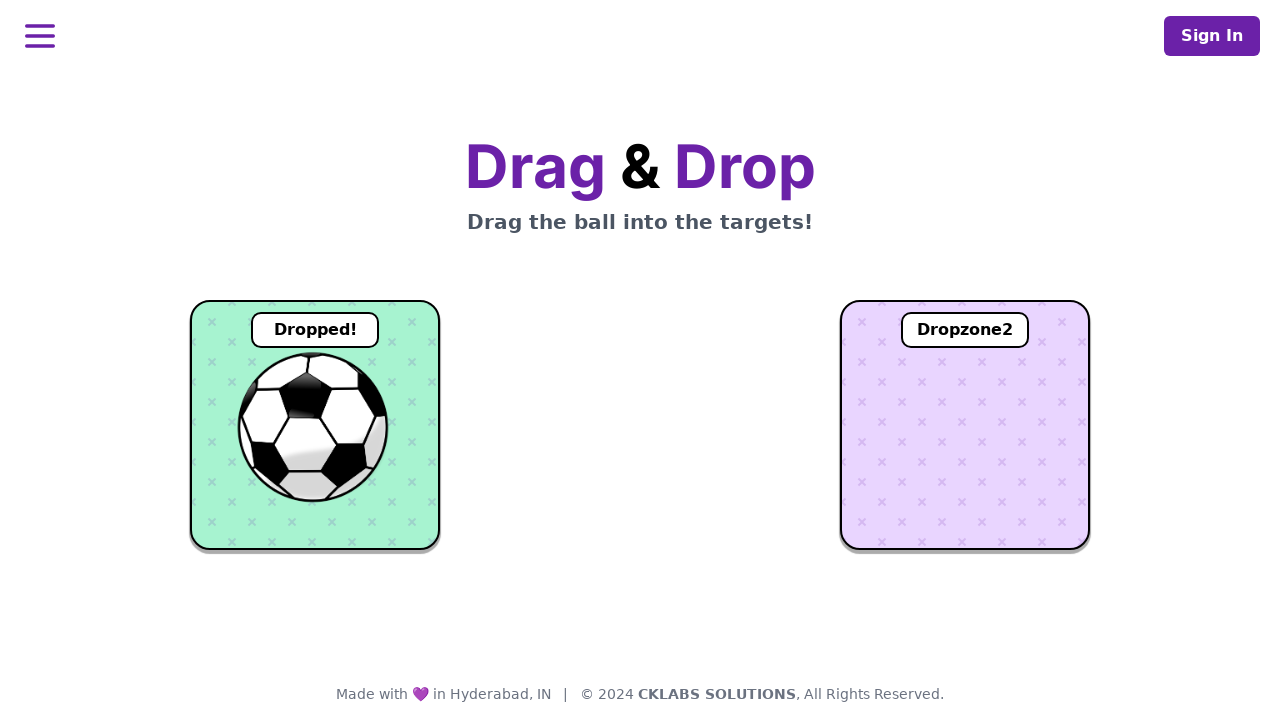

Verified successful drop in dropzone1
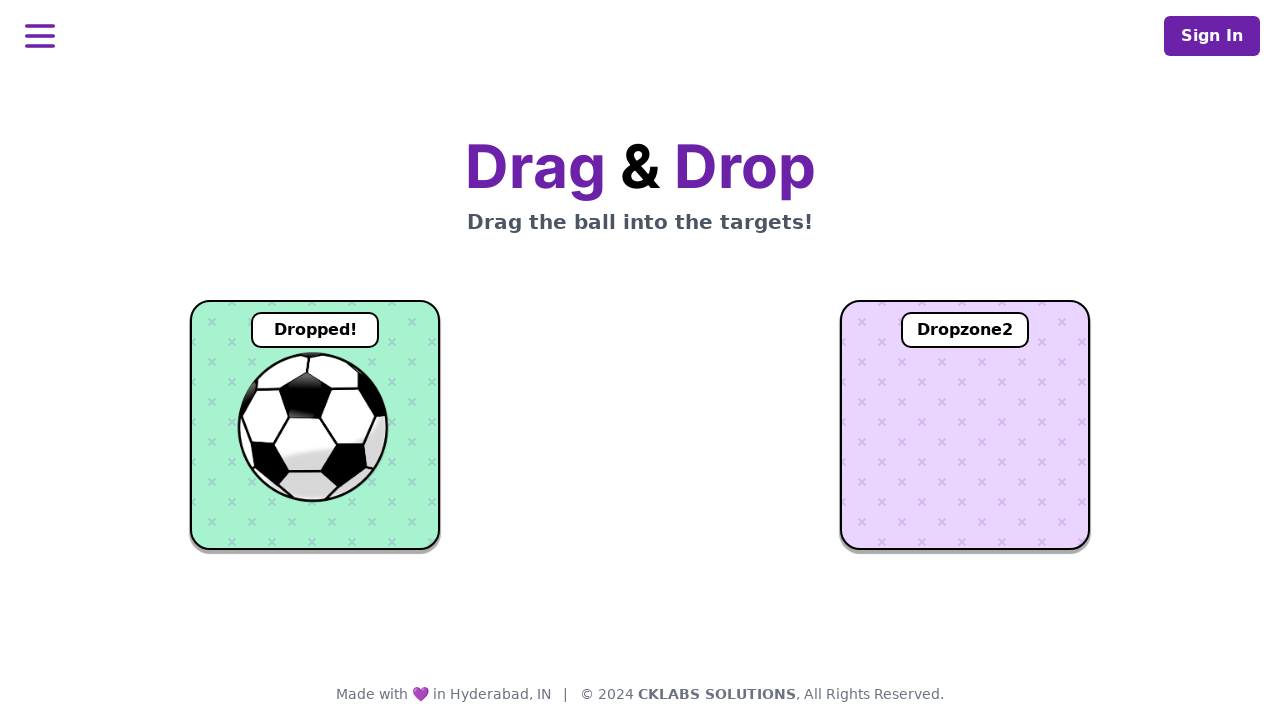

Dragged football to dropzone2 at (965, 425)
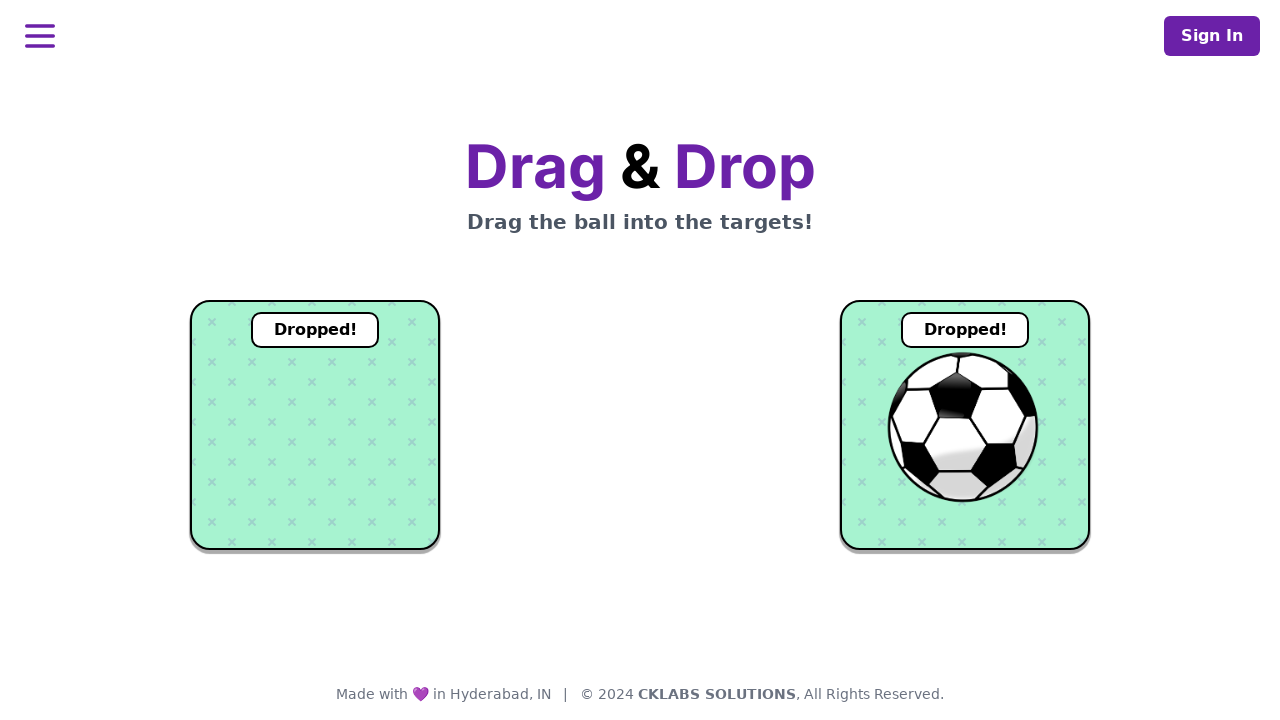

Verified successful drop in dropzone2
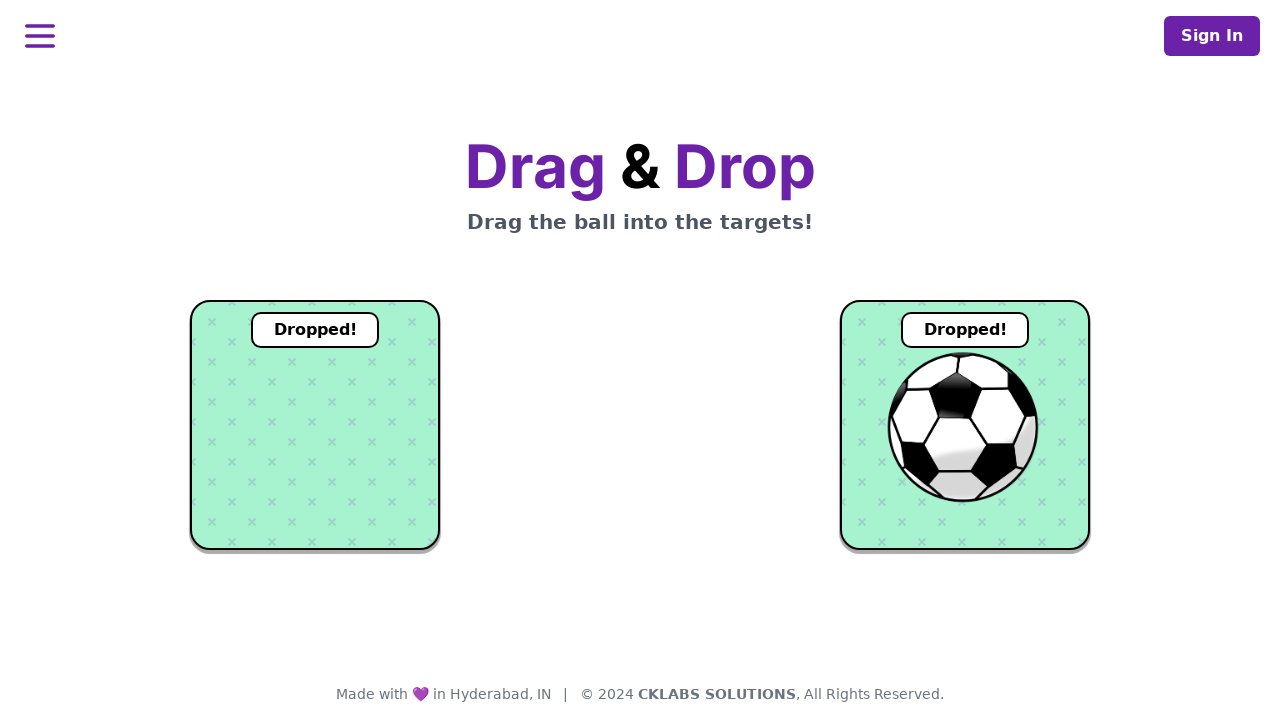

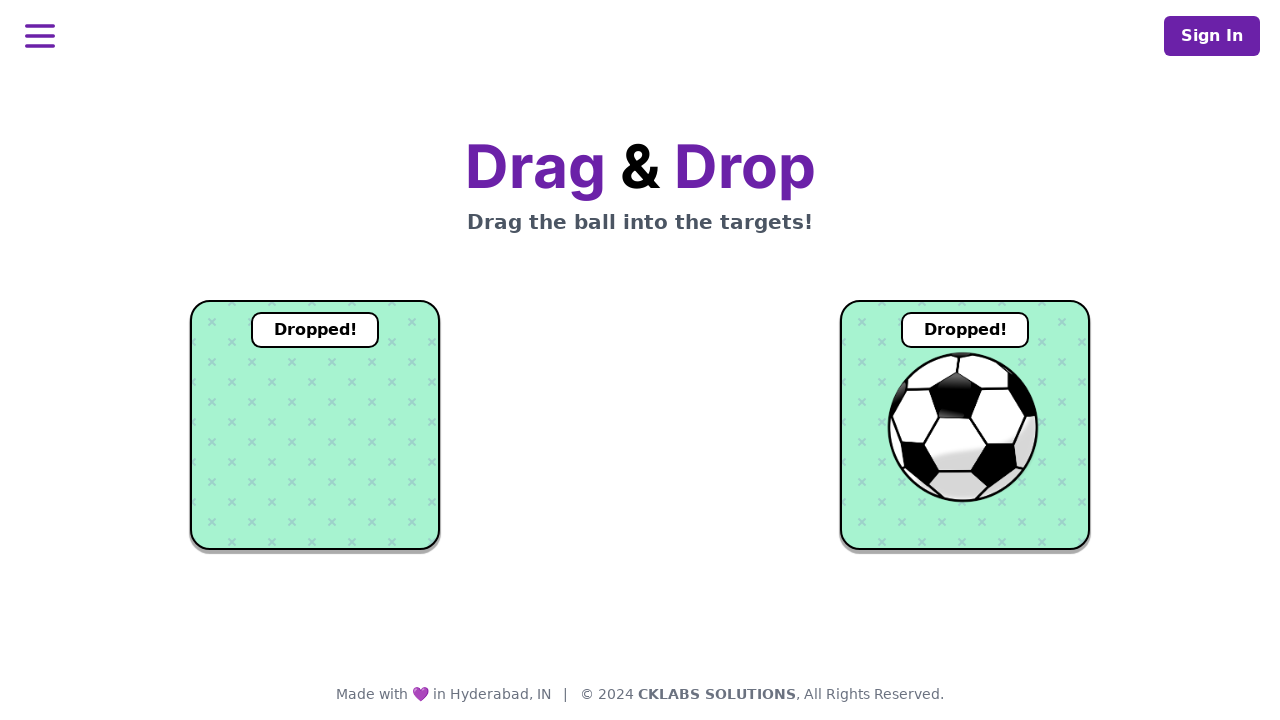